Tests drag functionality by clicking and holding an element, then moving it to specific coordinates

Starting URL: https://jqueryui.com/droppable/

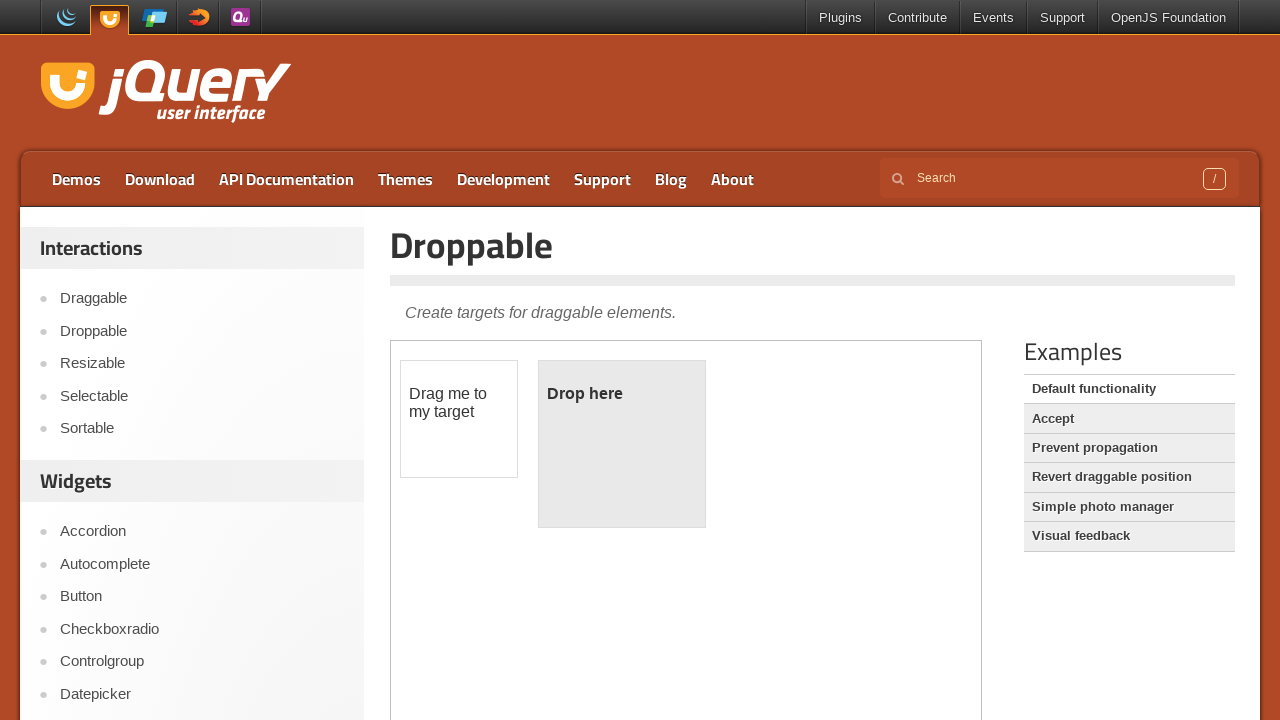

Located iframe containing drag element
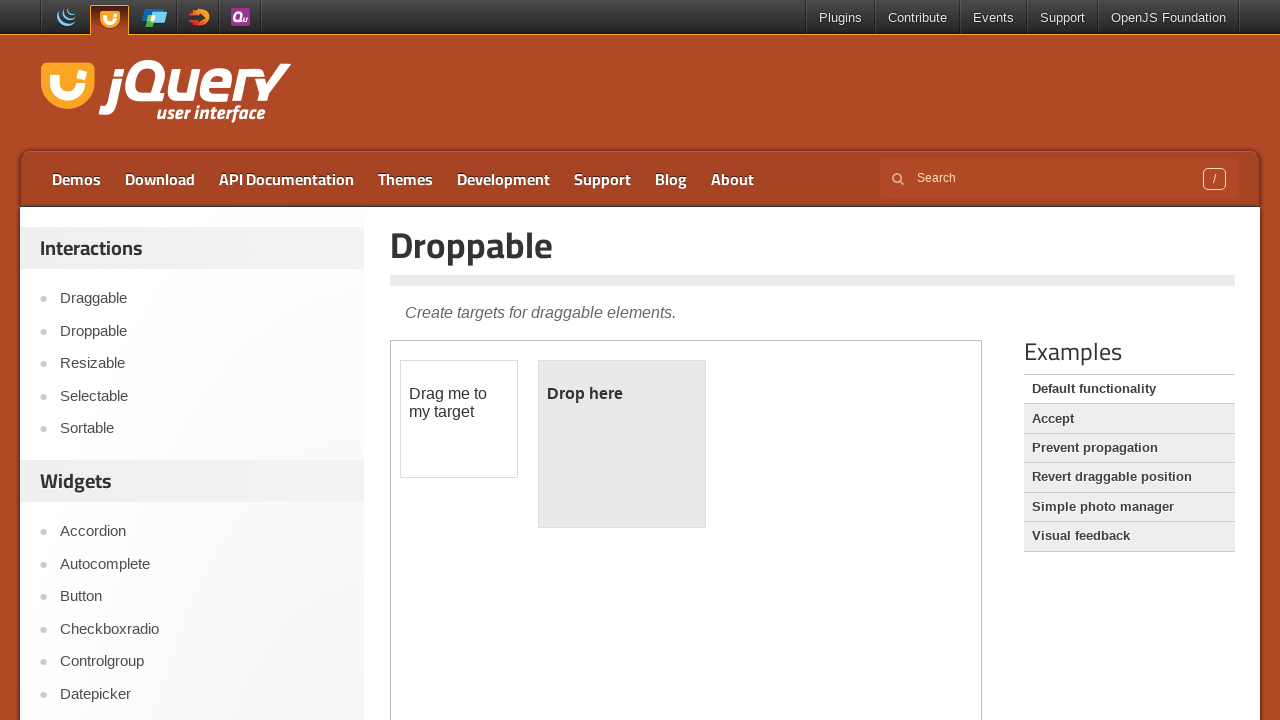

Located draggable element with ID 'draggable'
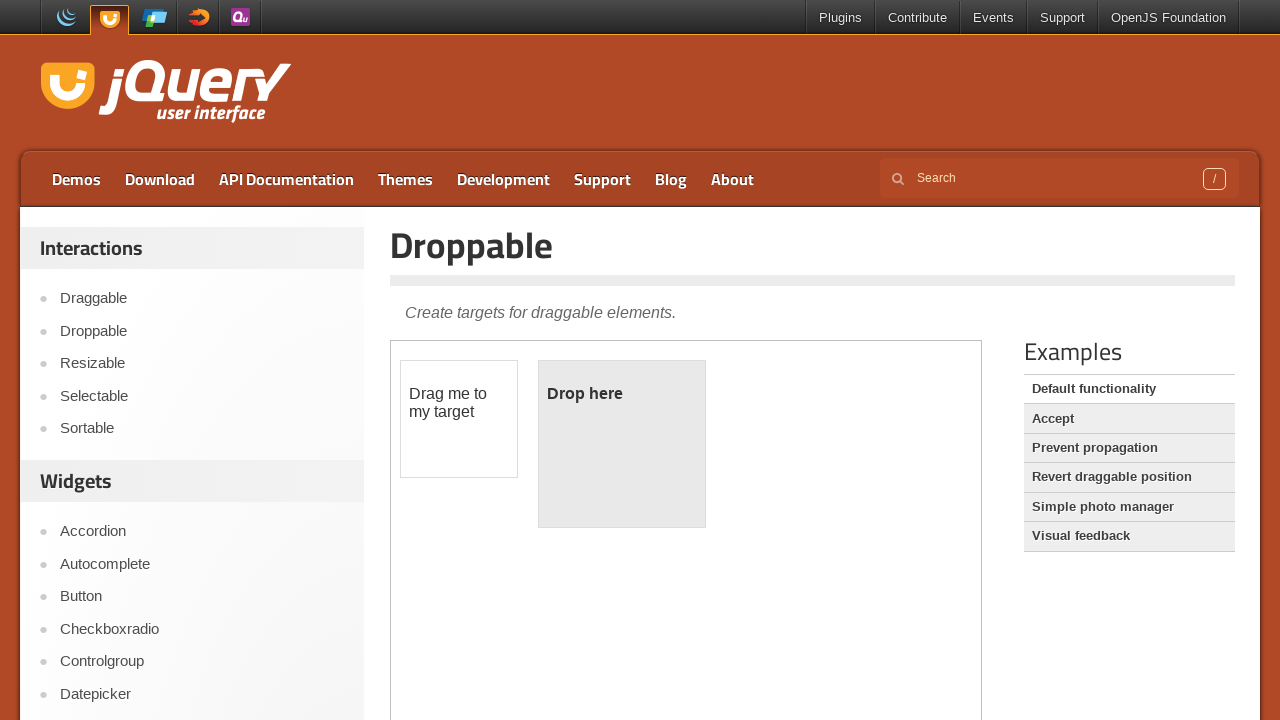

Retrieved bounding box of draggable element
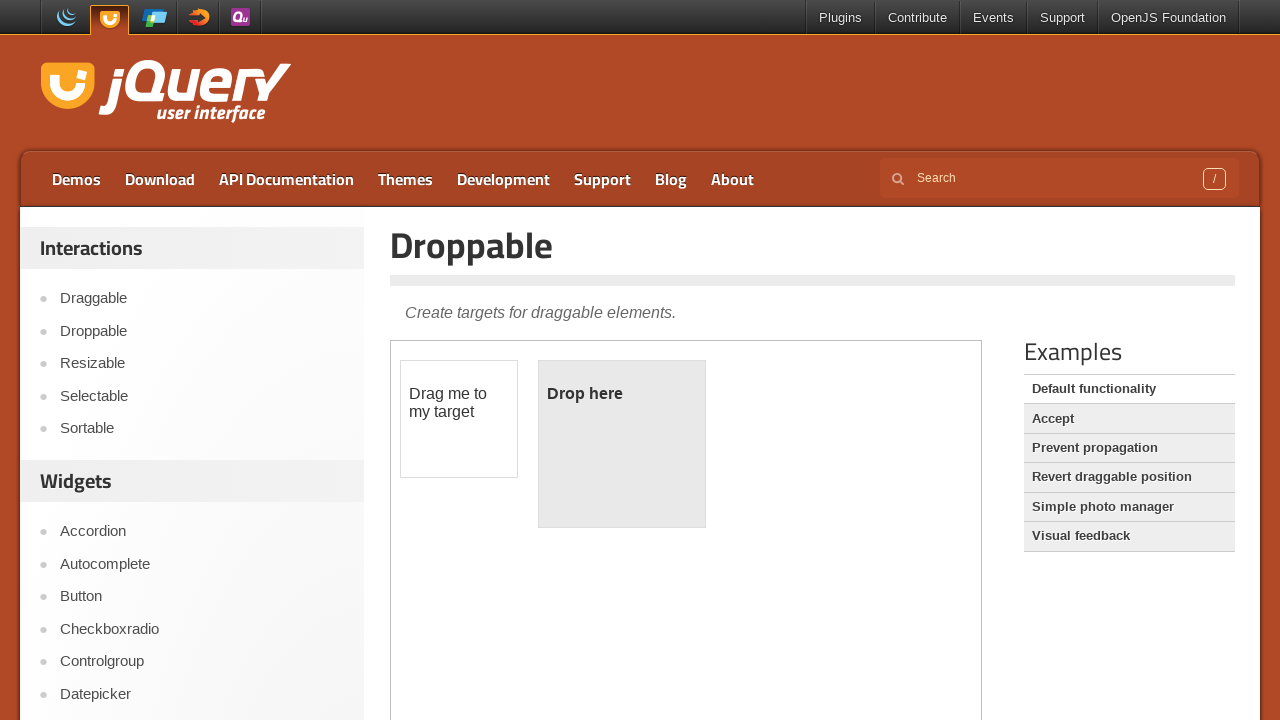

Moved mouse to center of draggable element at (459, 419)
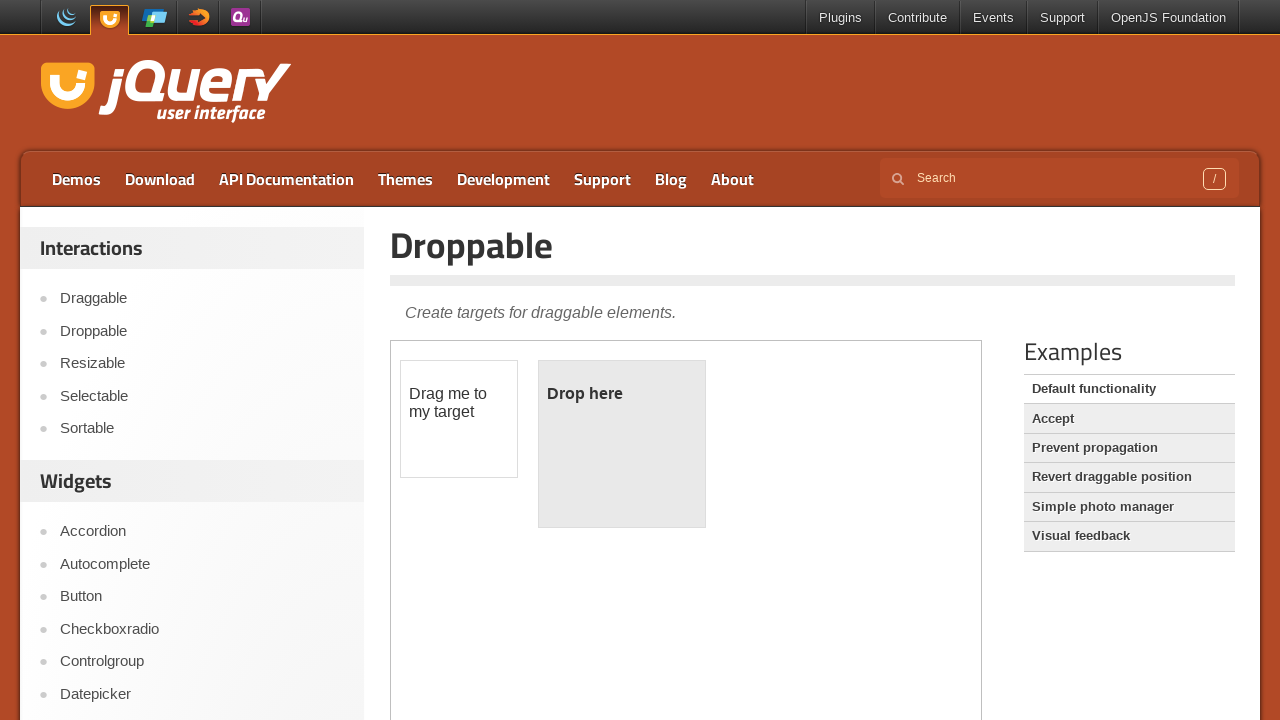

Pressed mouse button down on draggable element at (459, 419)
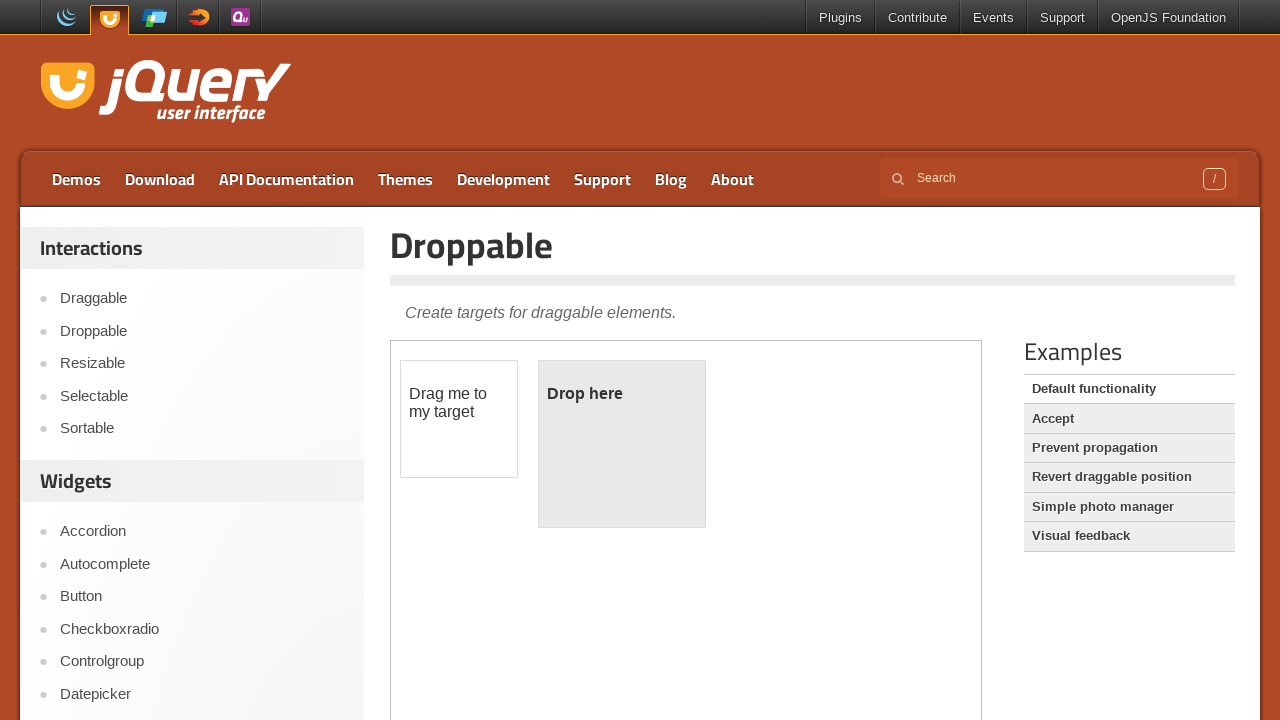

Moved mouse to offset position (430px right, 30px down) at (889, 449)
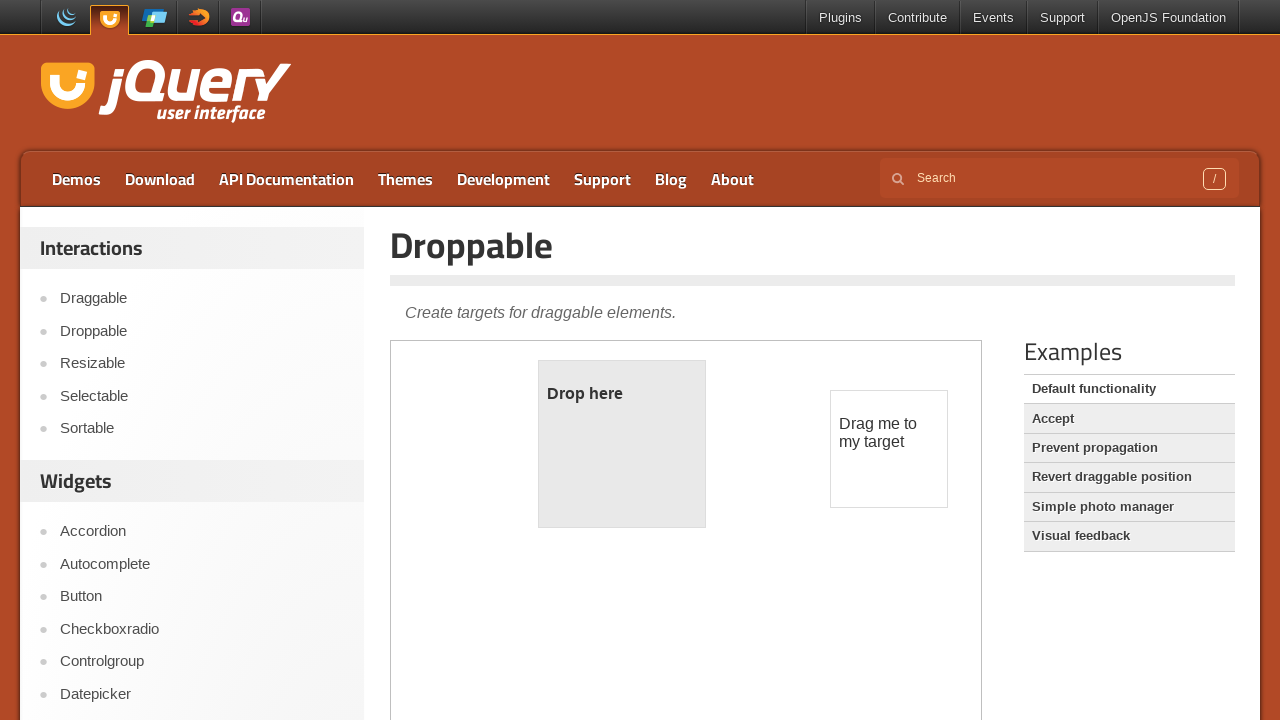

Released mouse button to complete drag operation at (889, 449)
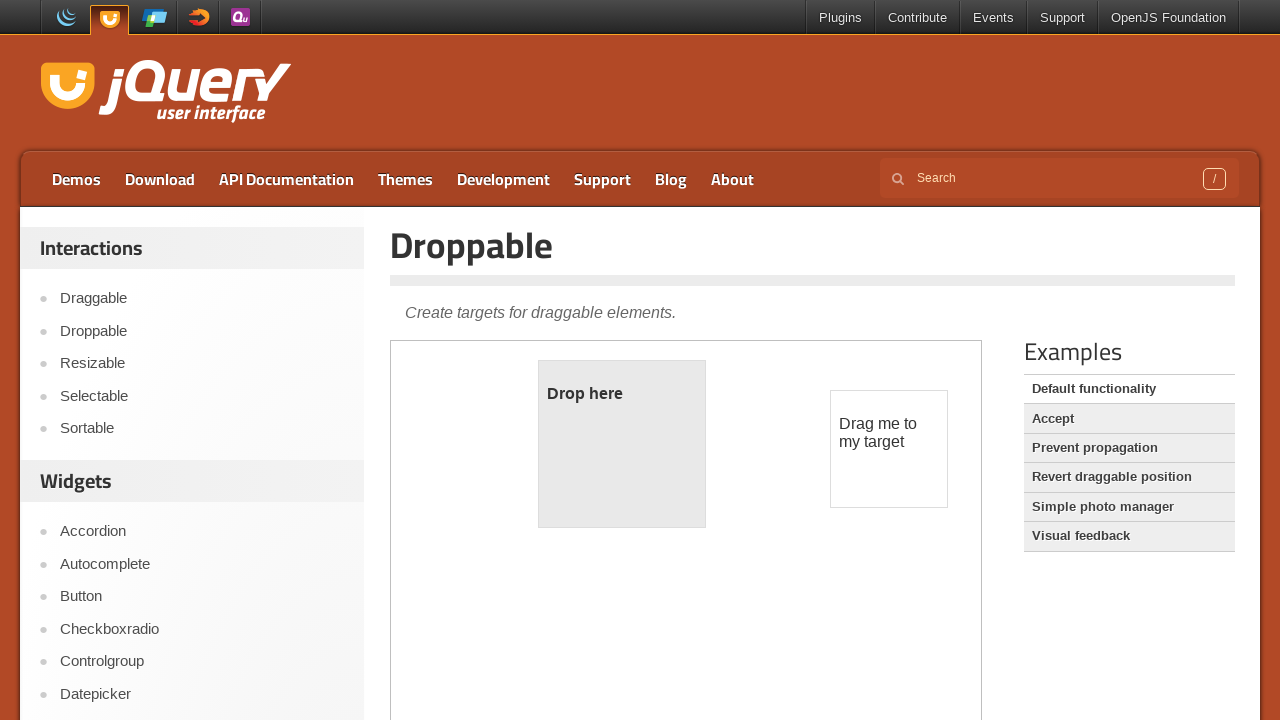

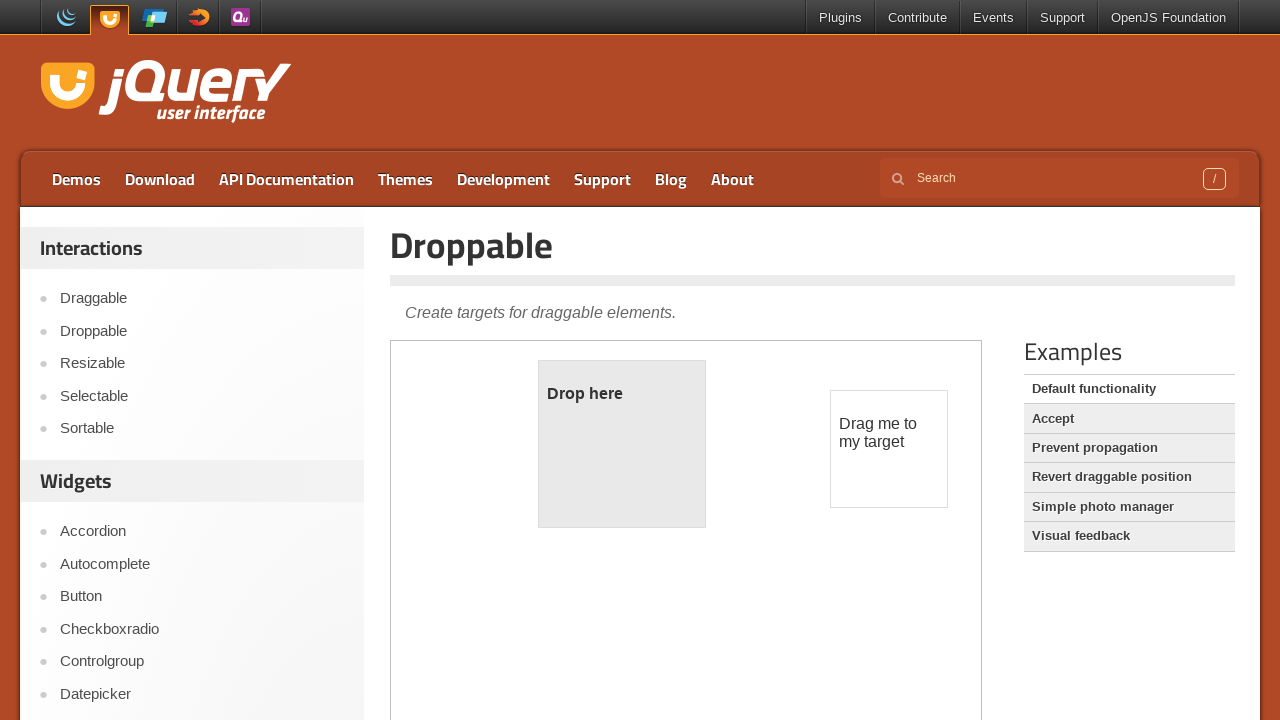